Tests alert handling functionality by clicking a button to trigger an alert and accepting it

Starting URL: https://formy-project.herokuapp.com/switch-window

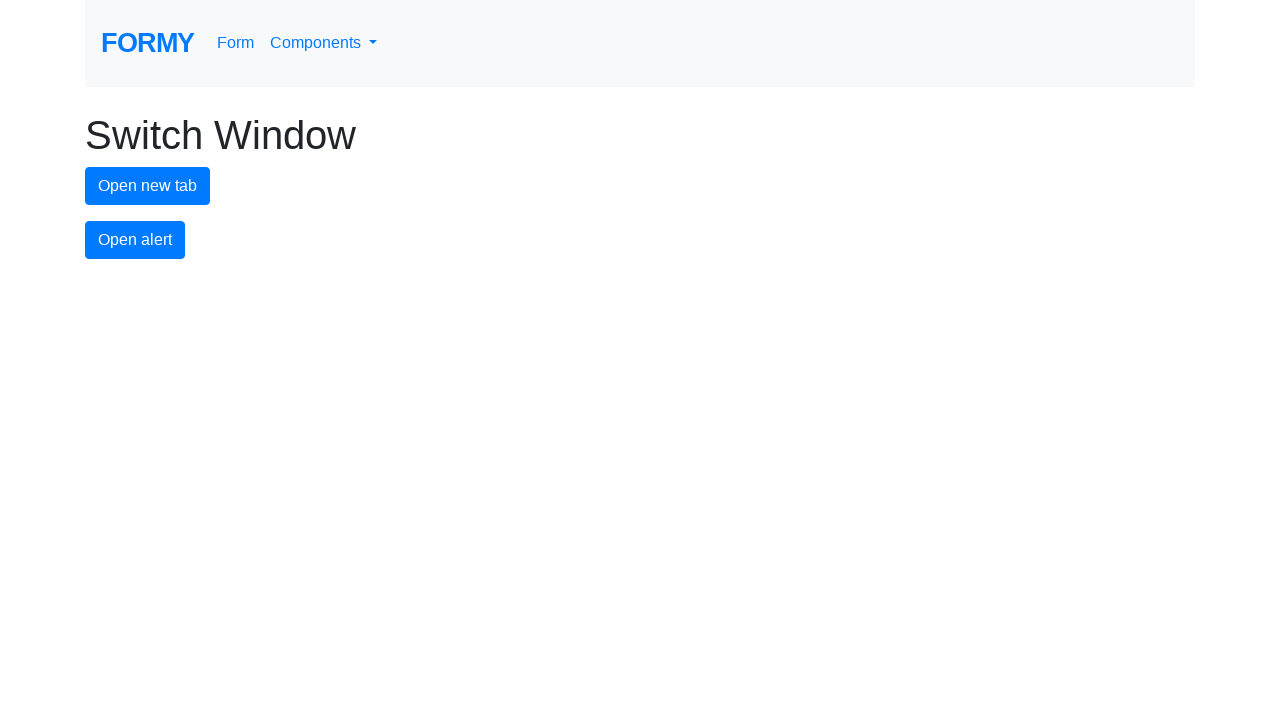

Set up dialog handler to automatically accept alerts
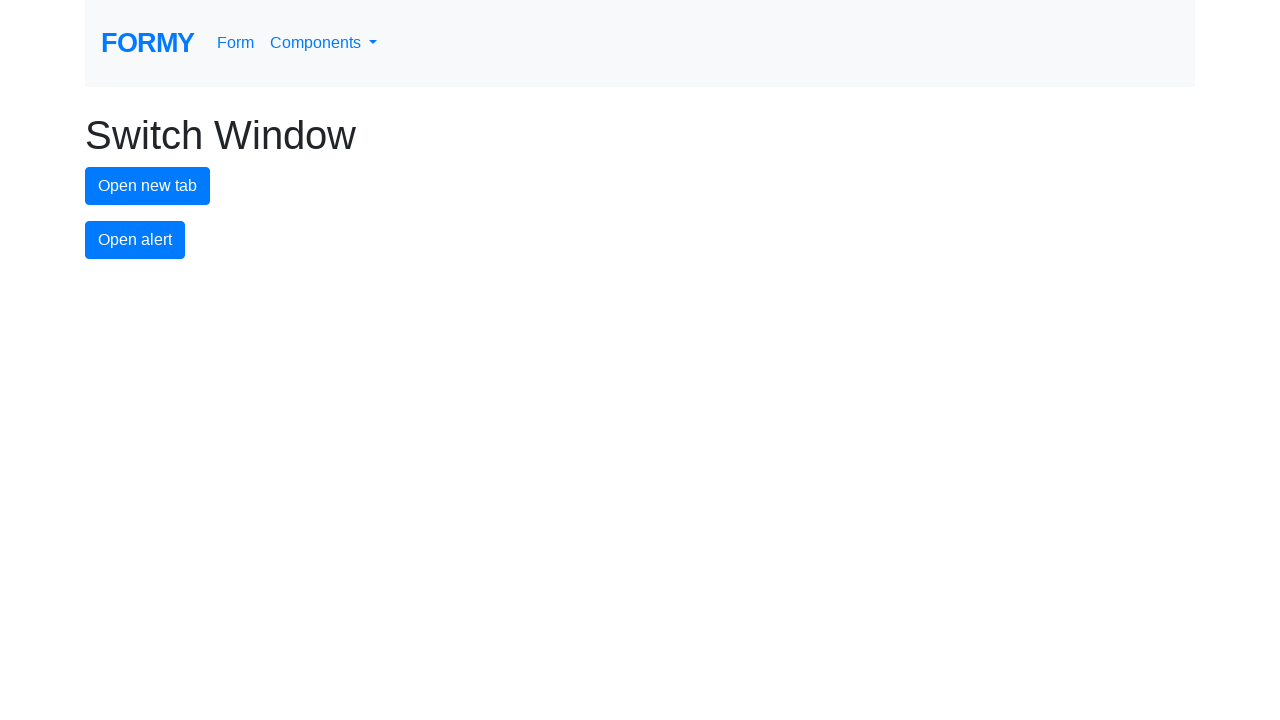

Clicked alert button to trigger alert dialog at (135, 240) on #alert-button
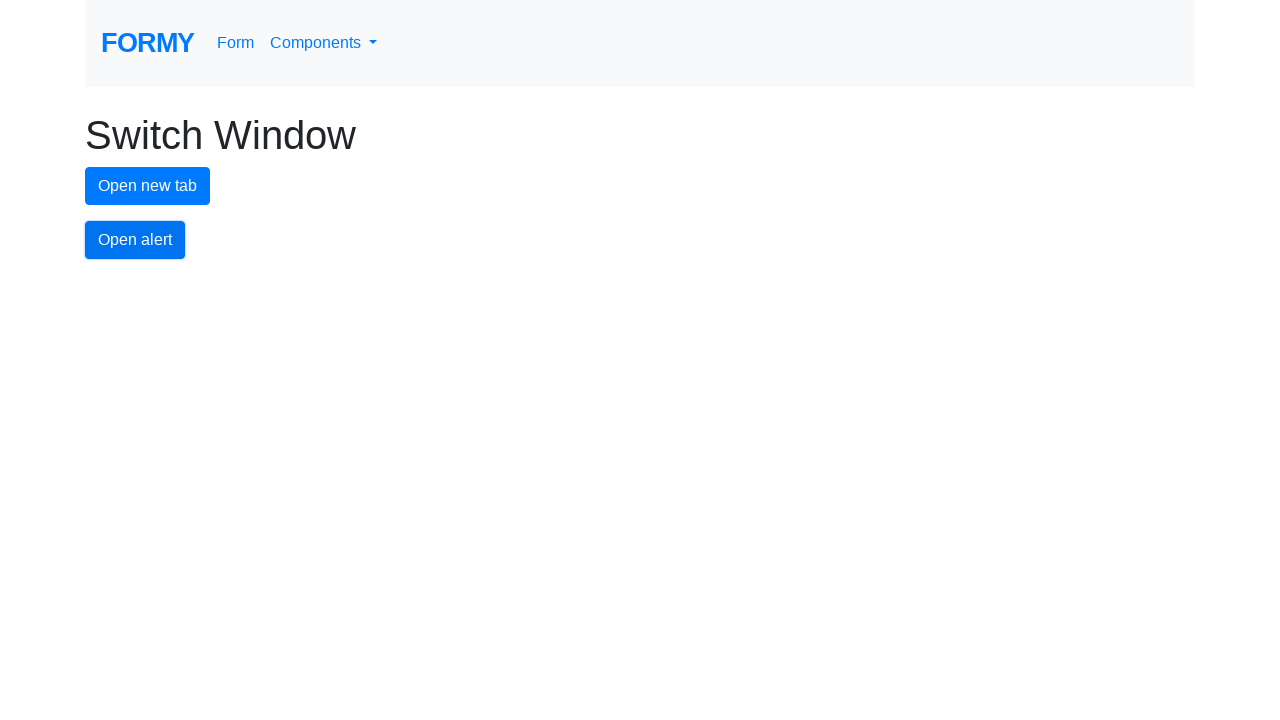

Waited for alert to be processed and accepted
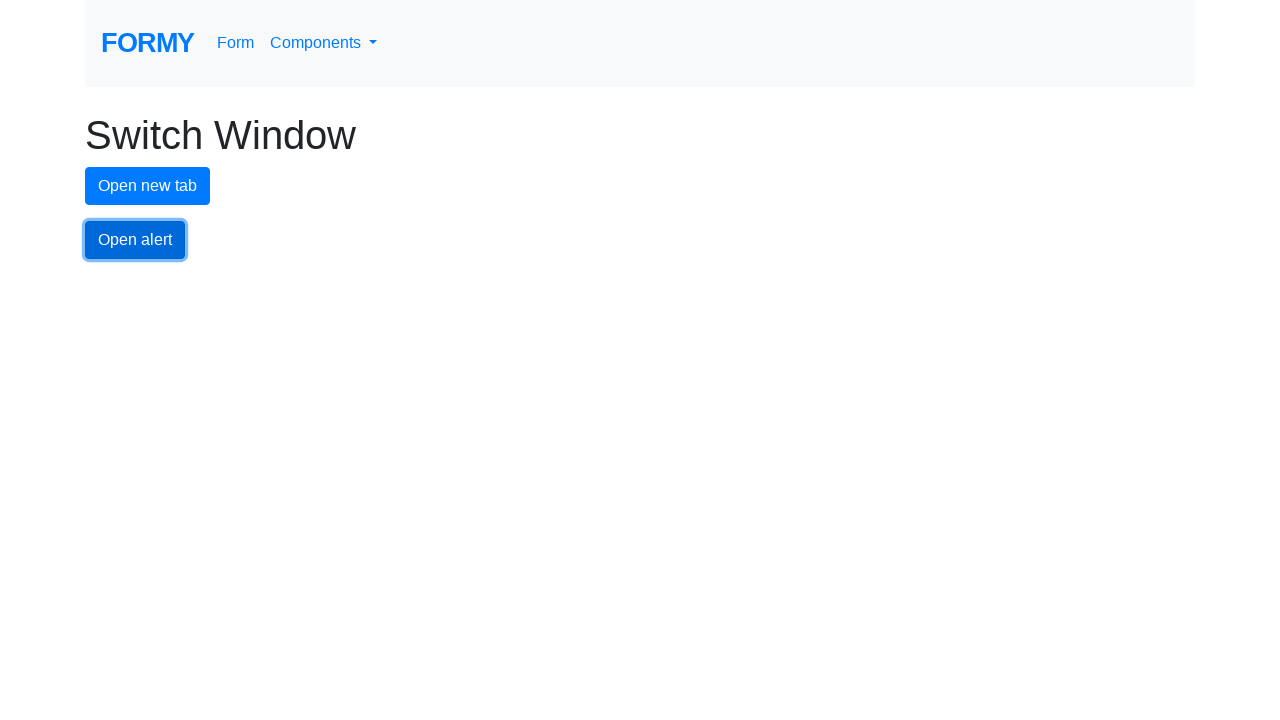

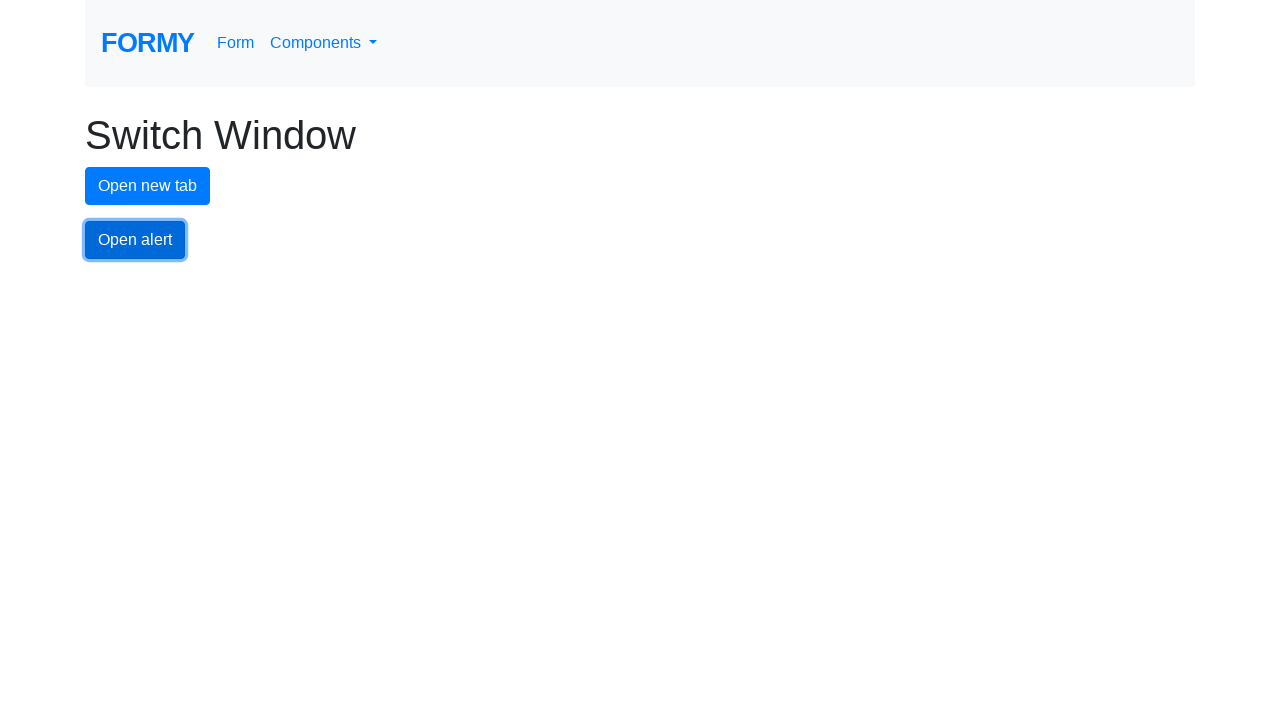